Tests card number validation error by entering invalid card number and clicking submit

Starting URL: https://sandbox.cardpay.com/MI/cardpayment2.html?orderXml=PE9SREVSIFdBTExFVF9JRD0nODI5OScgT1JERVJfTlVNQkVSPSc0NTgyMTEnIEFNT1VOVD0nMjkxLjg2JyBDVVJSRU5DWT0nRVVSJyAgRU1BSUw9J2N1c3RvbWVyQGV4YW1wbGUuY29tJz4KPEFERFJFU1MgQ09VTlRSWT0nVVNBJyBTVEFURT0nTlknIFpJUD0nMTAwMDEnIENJVFk9J05ZJyBTVFJFRVQ9JzY3NyBTVFJFRVQnIFBIT05FPSc4NzY5OTA5MCcgVFlQRT0nQklMTElORycvPgo8L09SREVSPg==&sha512=998150a2b27484b776a1628bfe7505a9cb430f276dfa35b14315c1c8f03381a90490f6608f0dcff789273e05926cd782e1bb941418a9673f43c47595aa7b8b0d

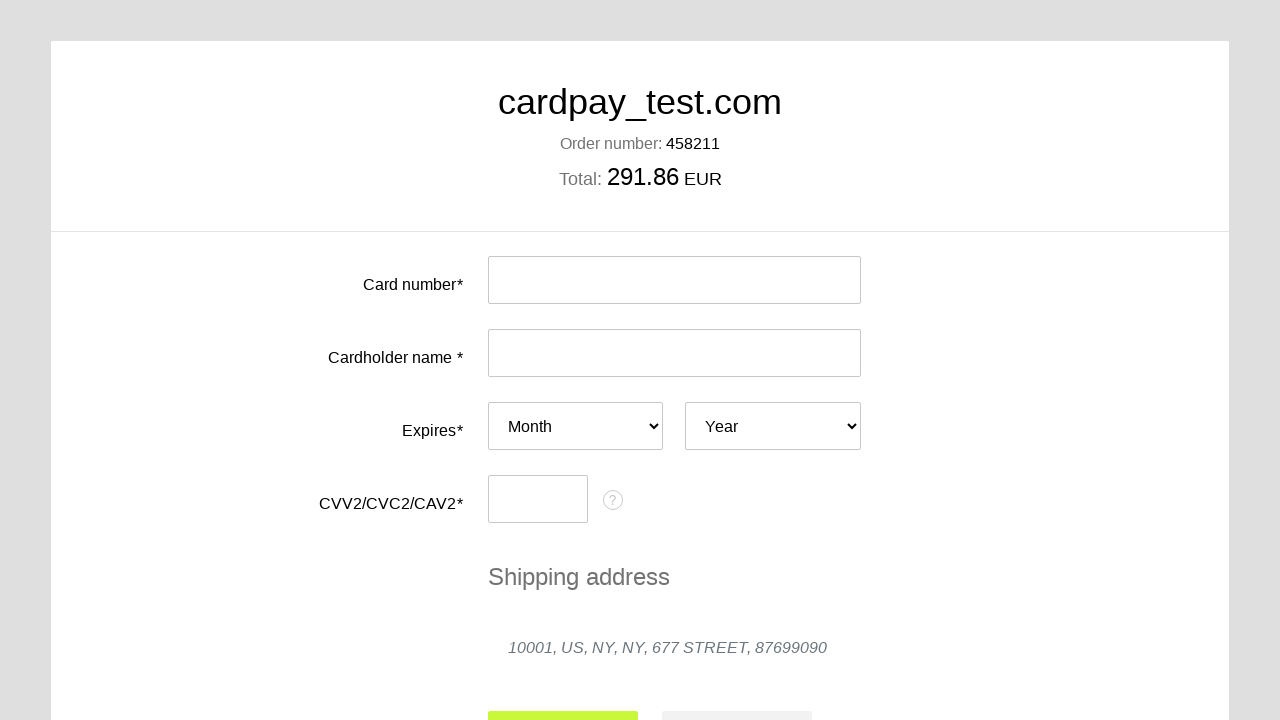

Filled card number field with invalid card number '0000000000001111' on #input-card-number
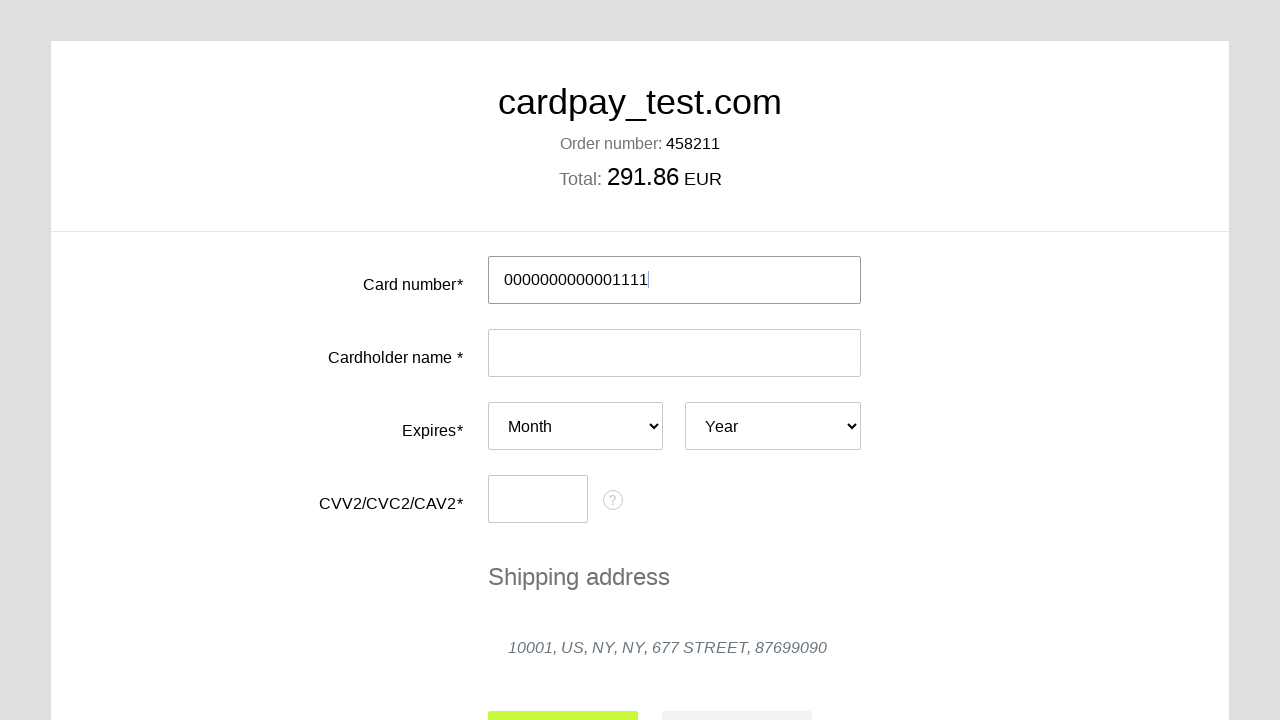

Clicked submit button to attempt form submission at (563, 696) on #action-submit
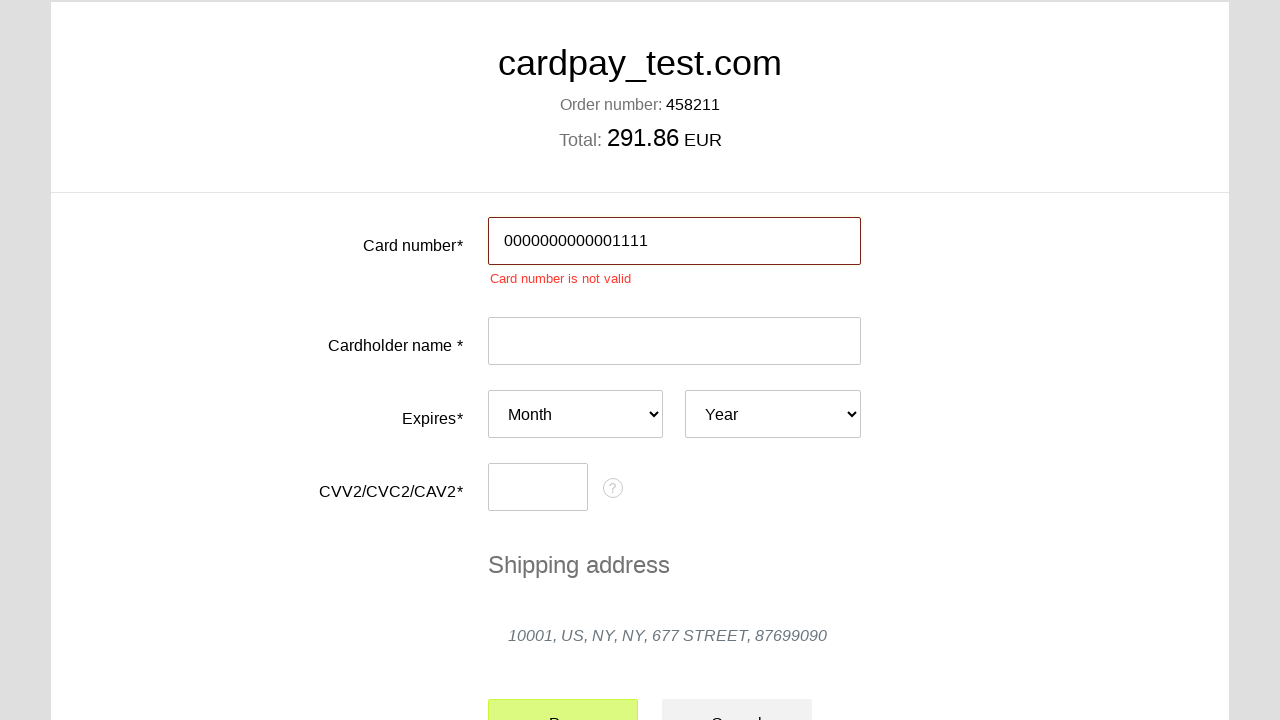

Card number validation error message appeared
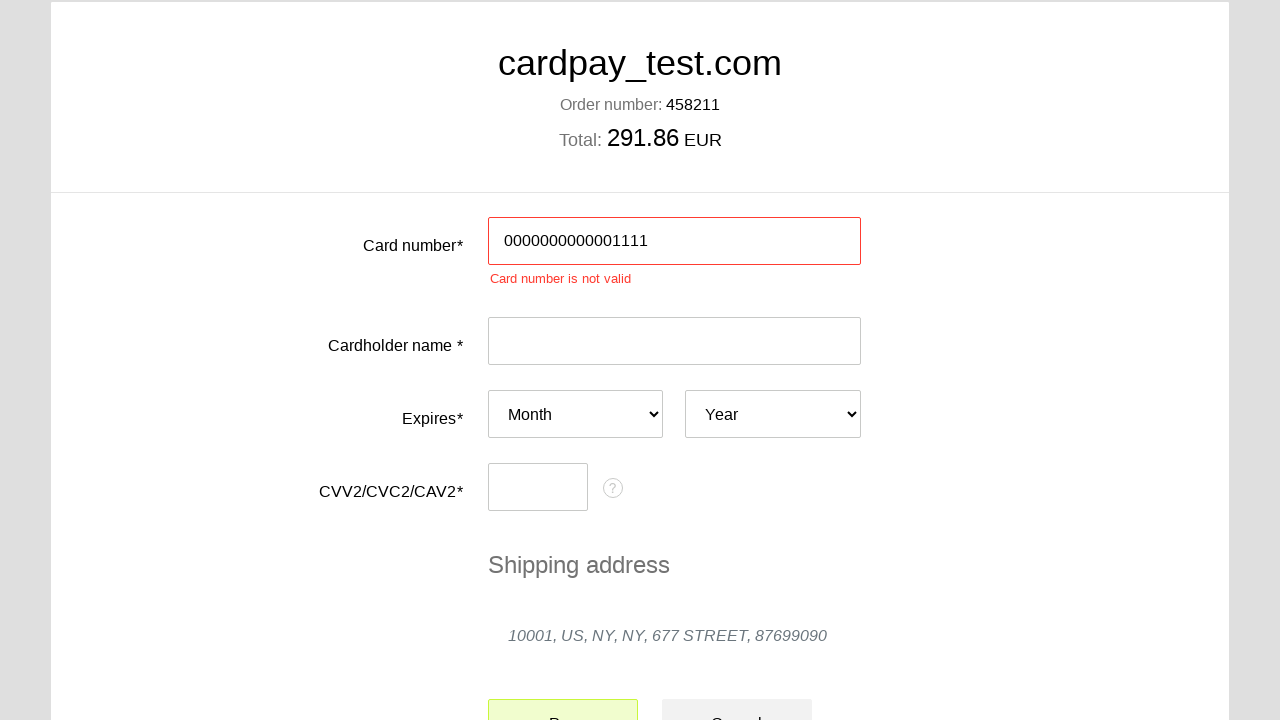

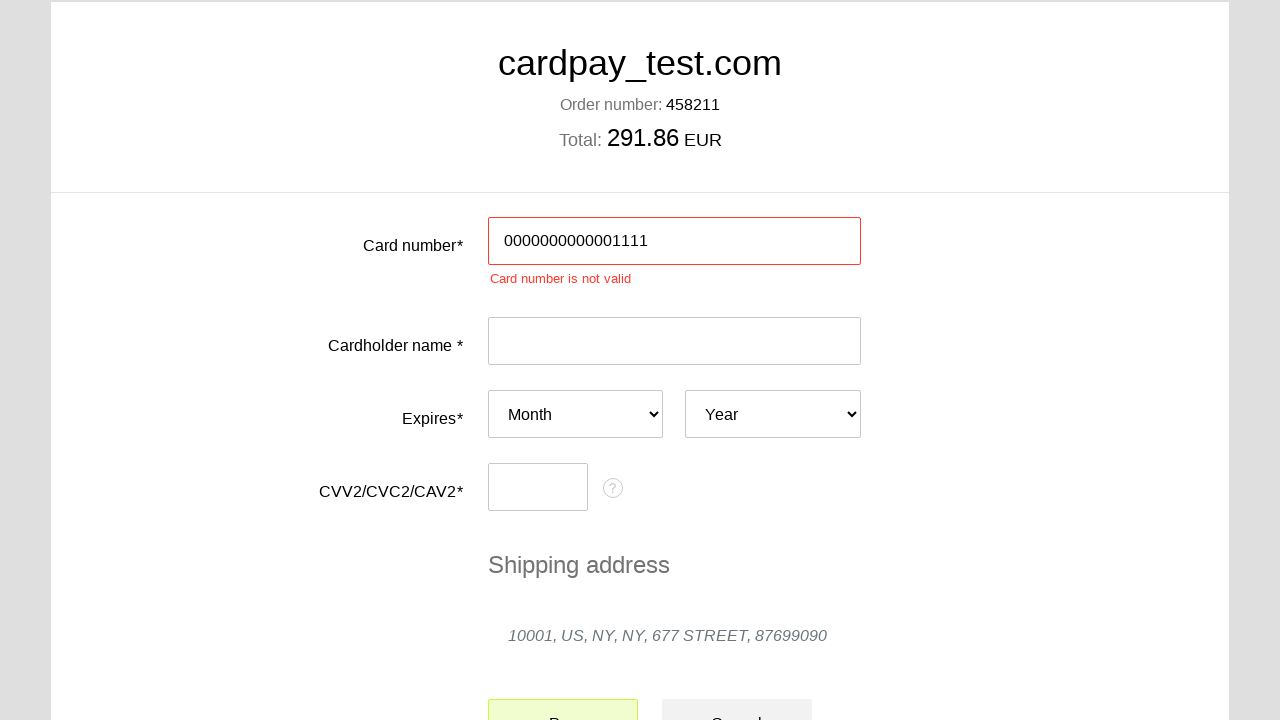